Navigates to the Demoblaze website and verifies that phone products are displayed on the page

Starting URL: https://www.demoblaze.com/

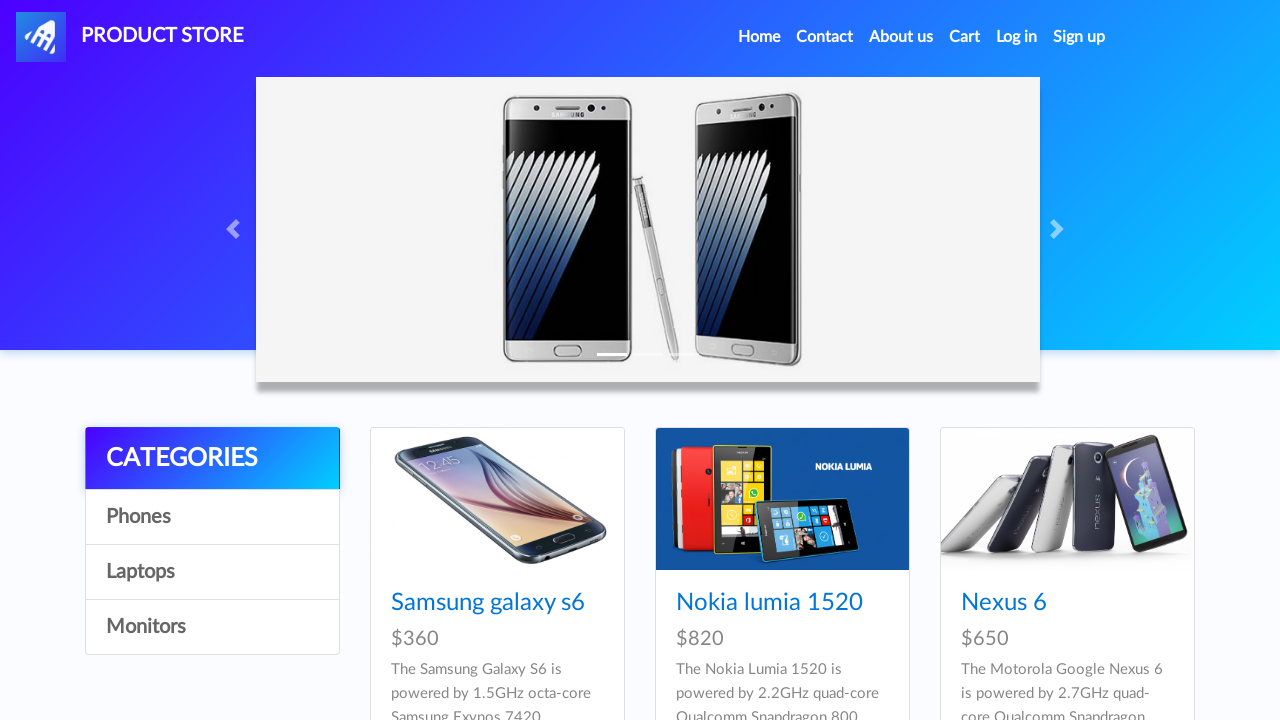

Waited for product listings to load
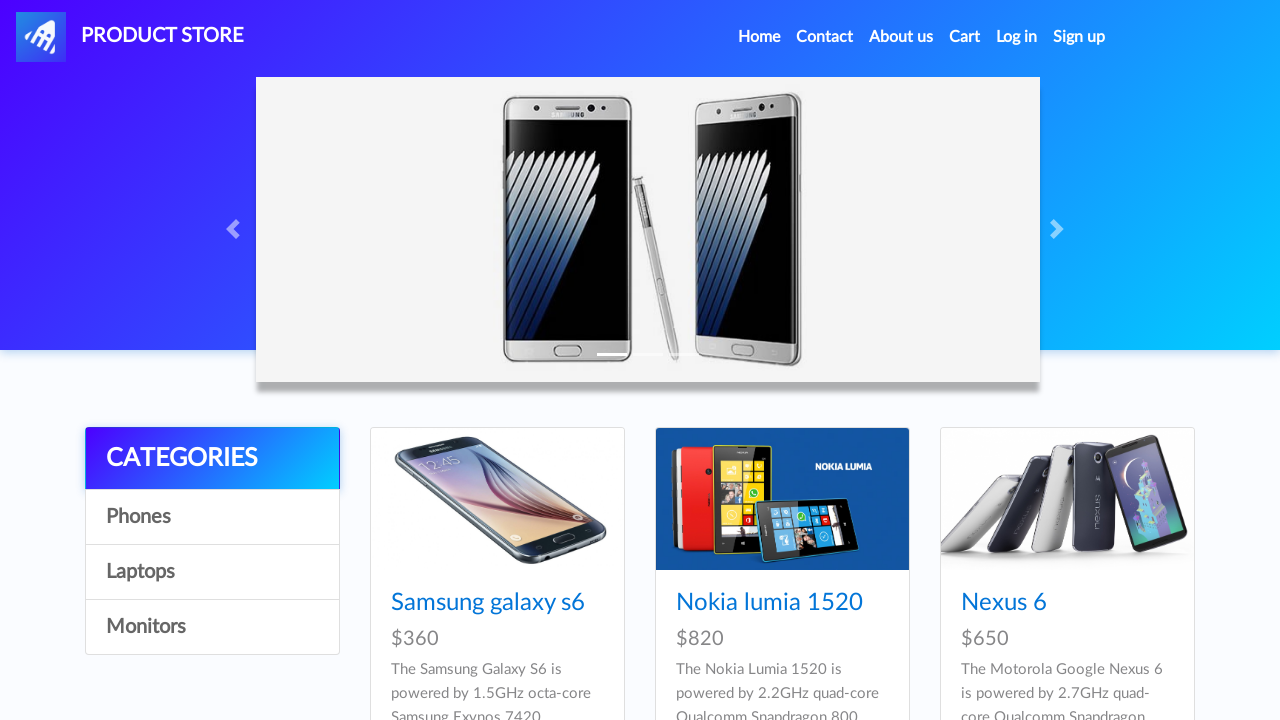

Found 9 phones displayed on Demoblaze
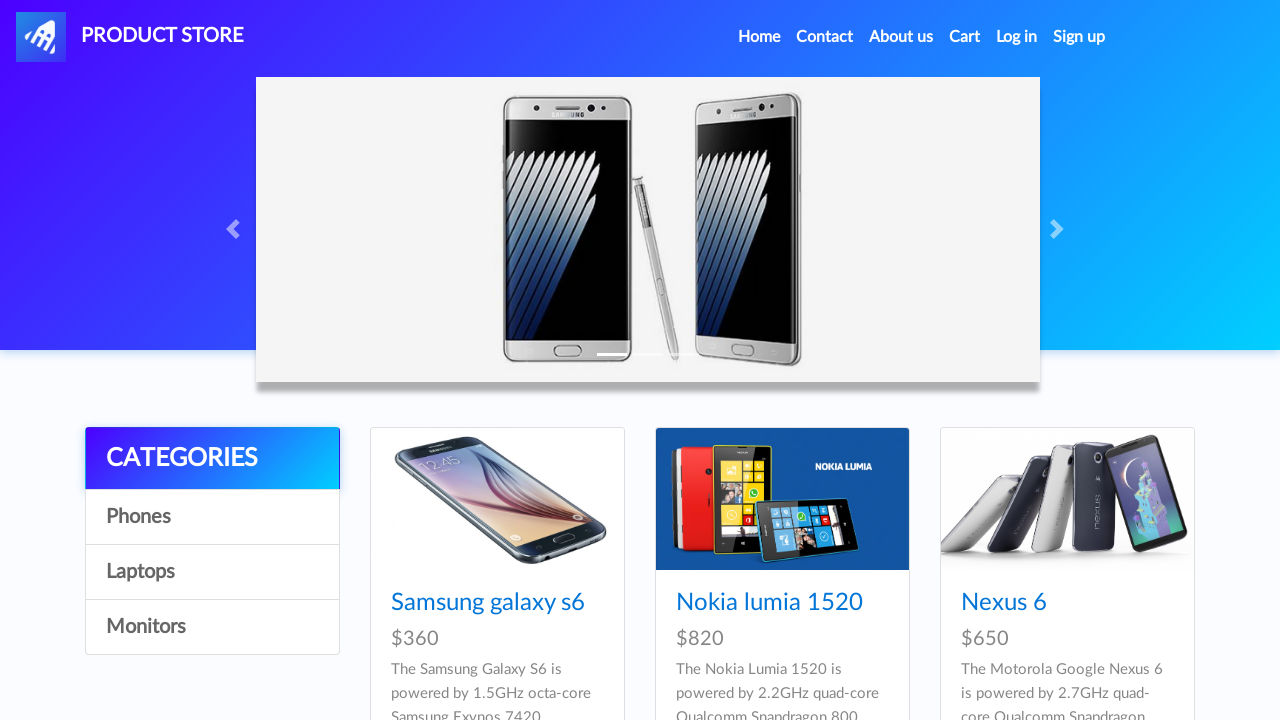

Retrieved phone product: Samsung galaxy s6
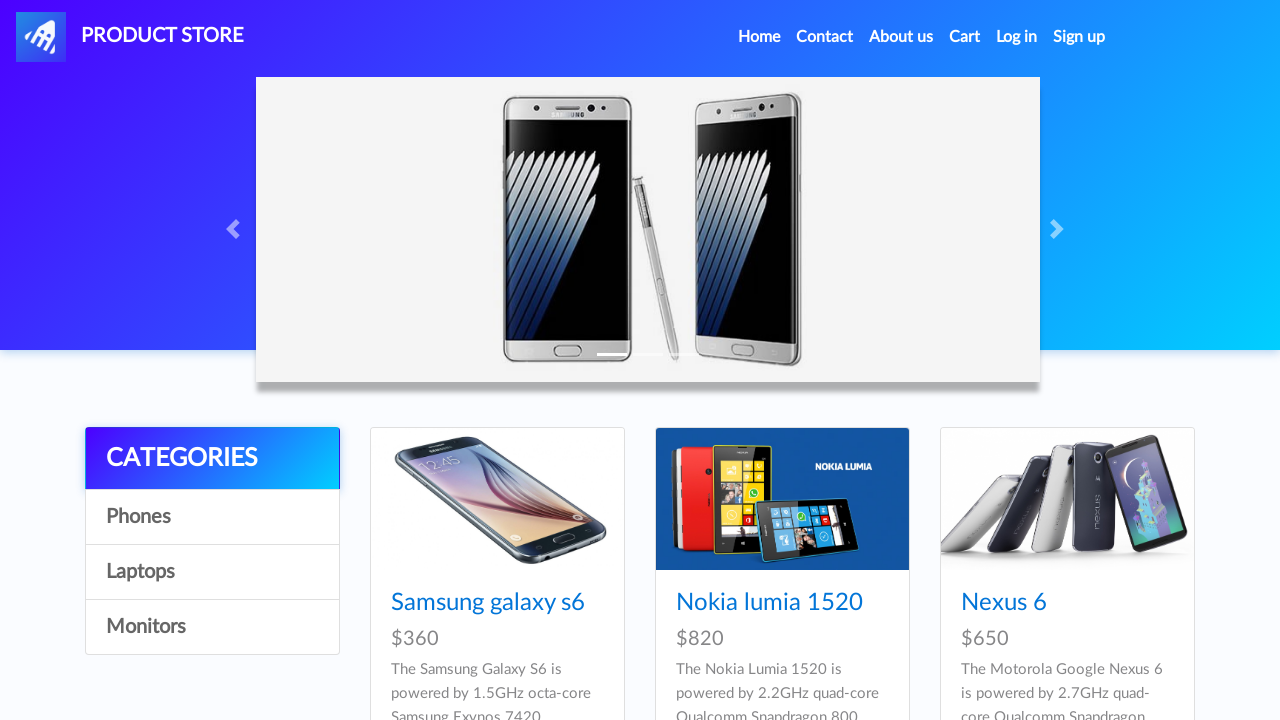

Retrieved phone product: Nokia lumia 1520
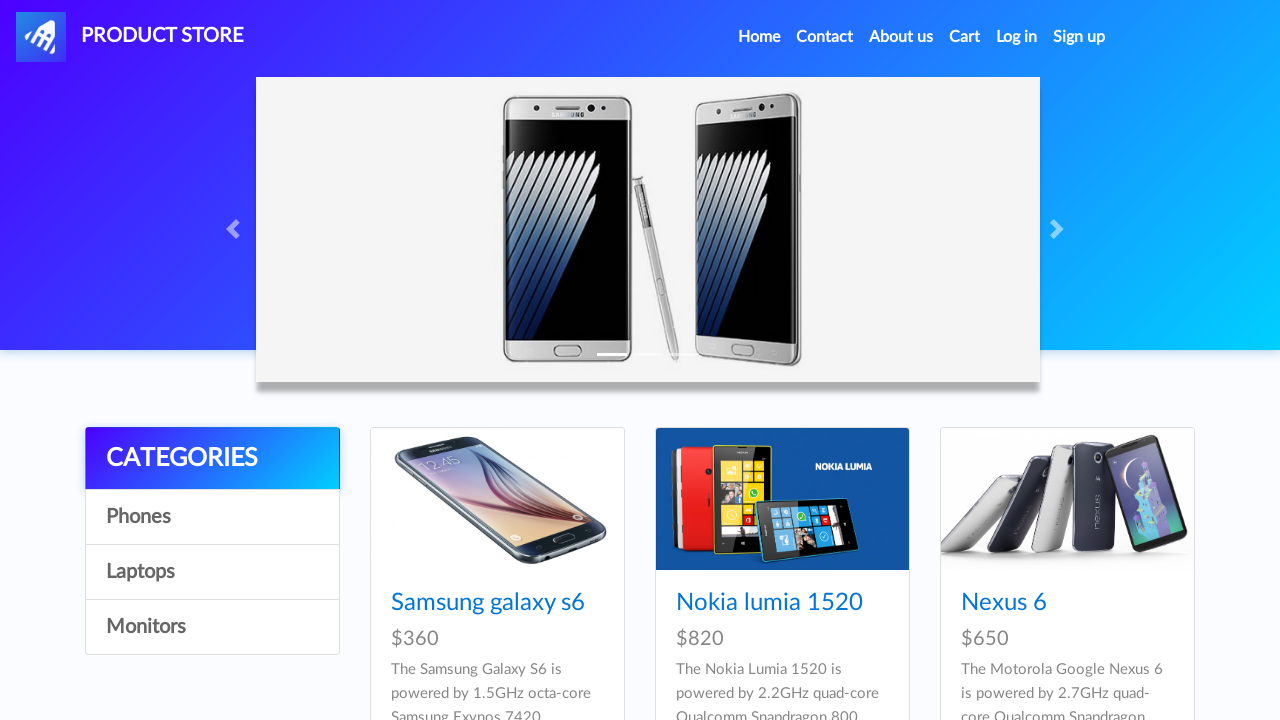

Retrieved phone product: Nexus 6
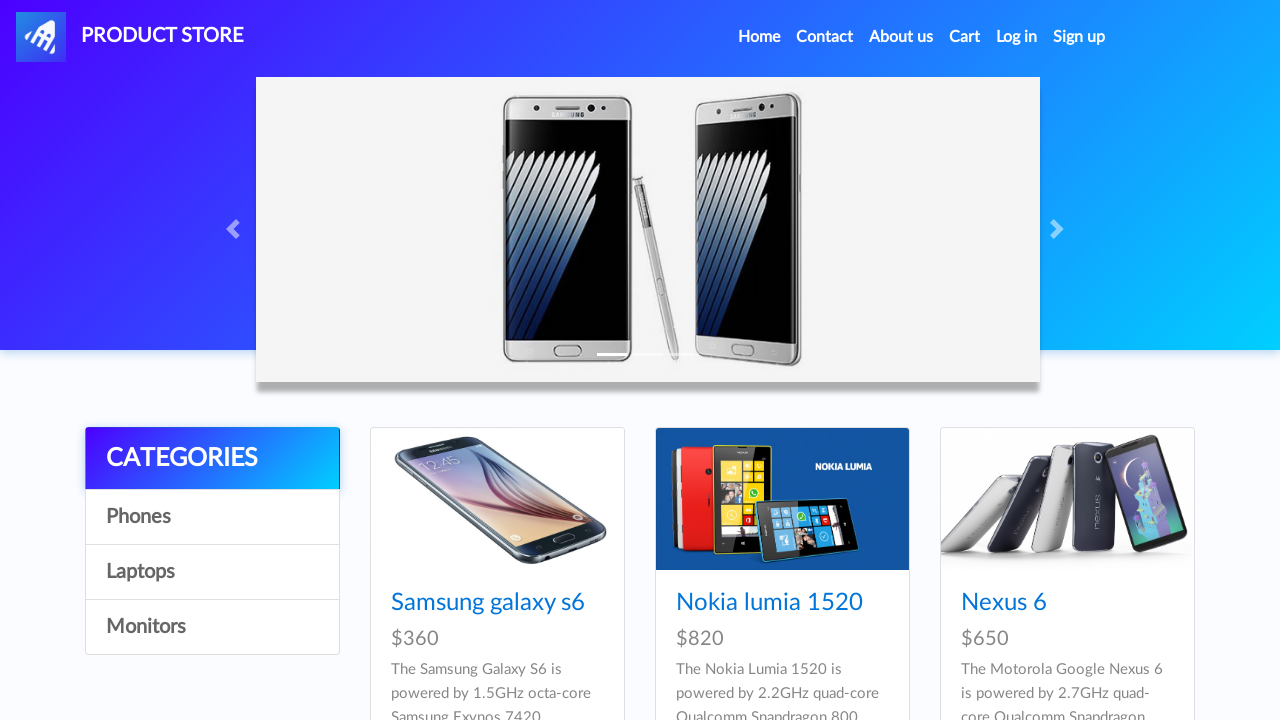

Retrieved phone product: Samsung galaxy s7
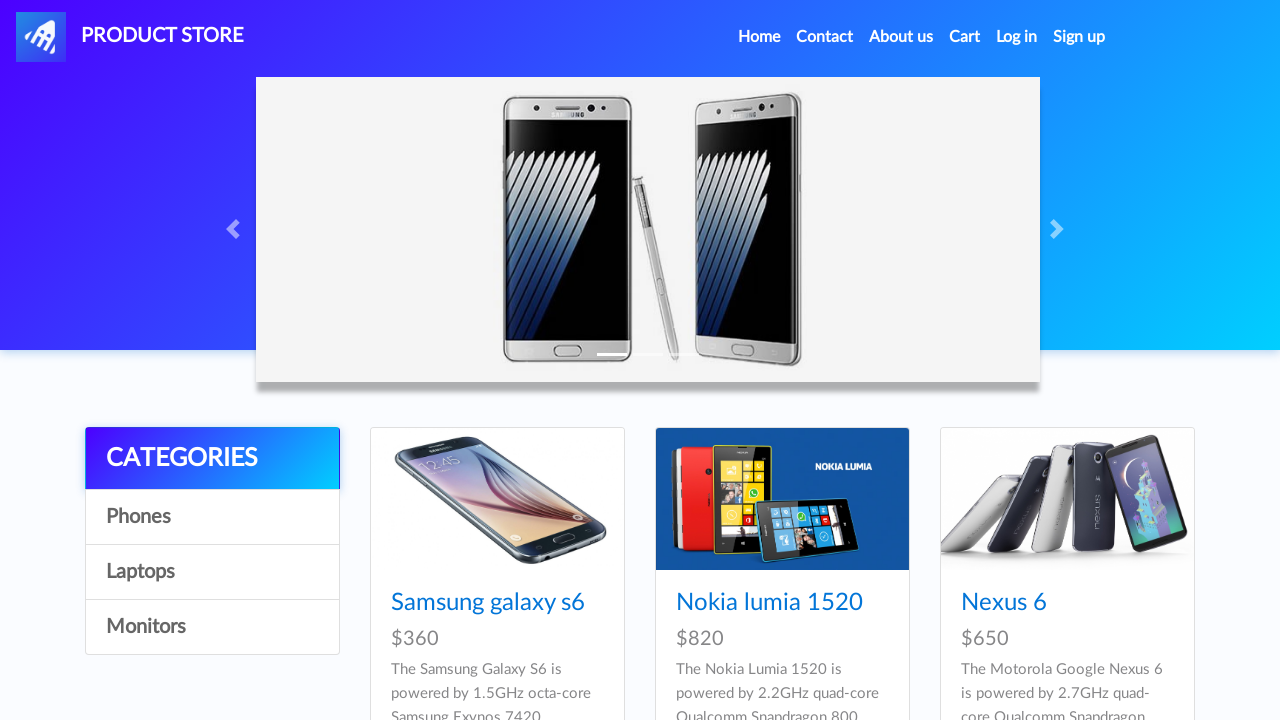

Retrieved phone product: Iphone 6 32gb
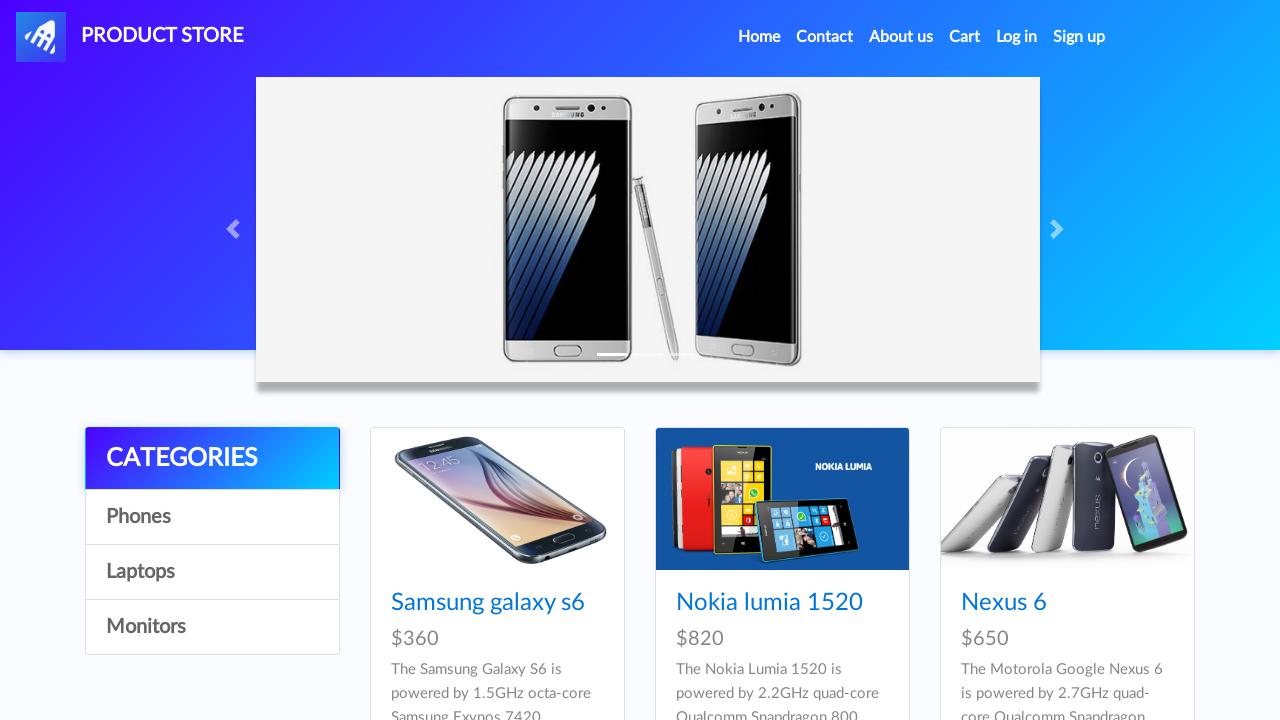

Retrieved phone product: Sony xperia z5
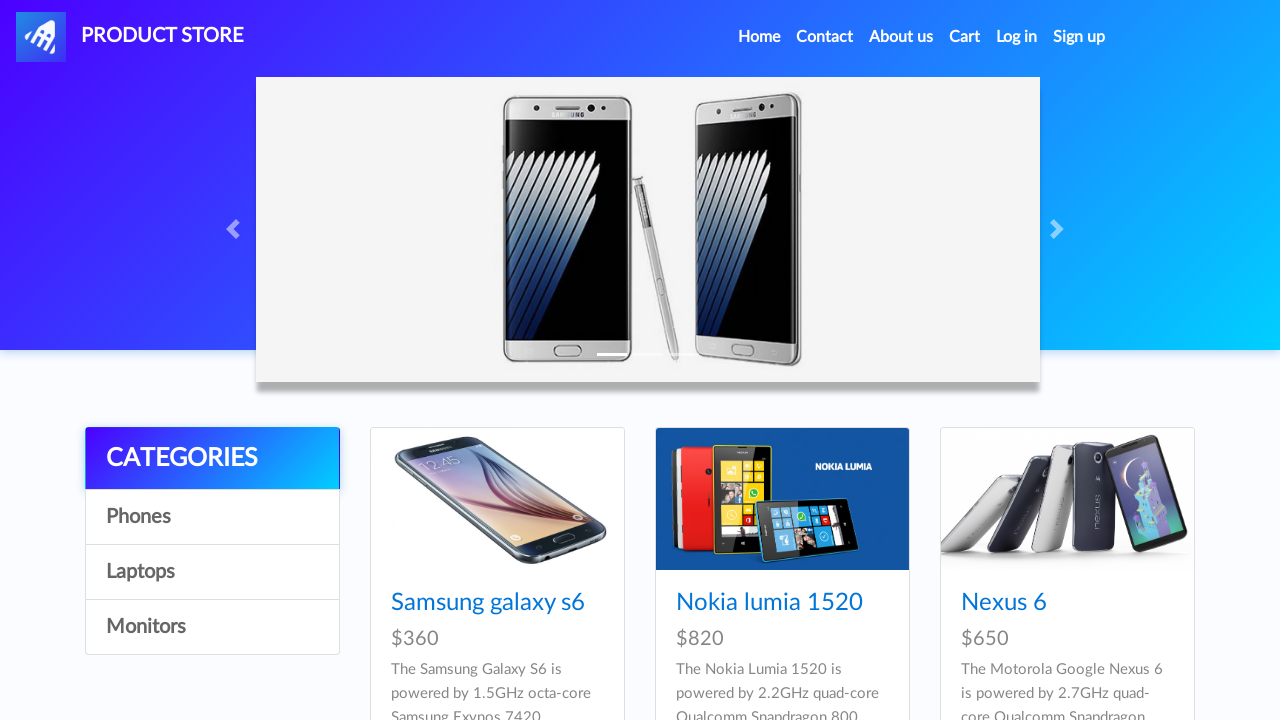

Retrieved phone product: HTC One M9
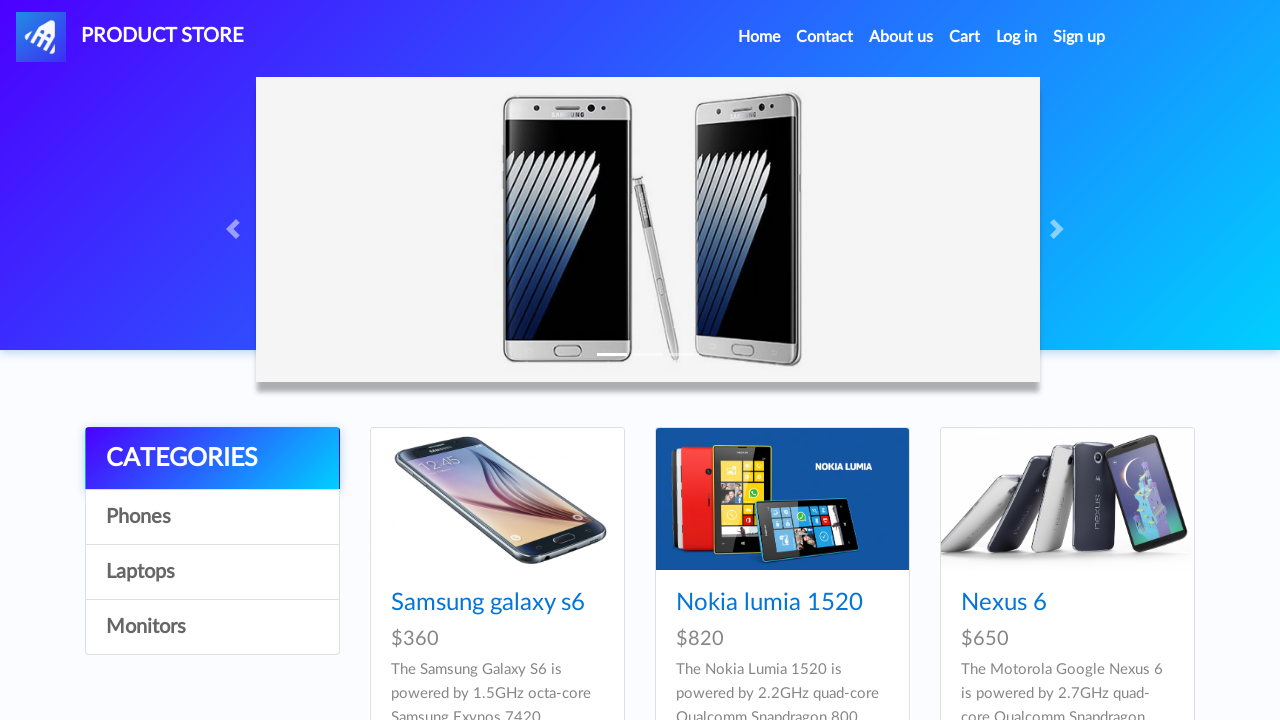

Retrieved phone product: Sony vaio i5
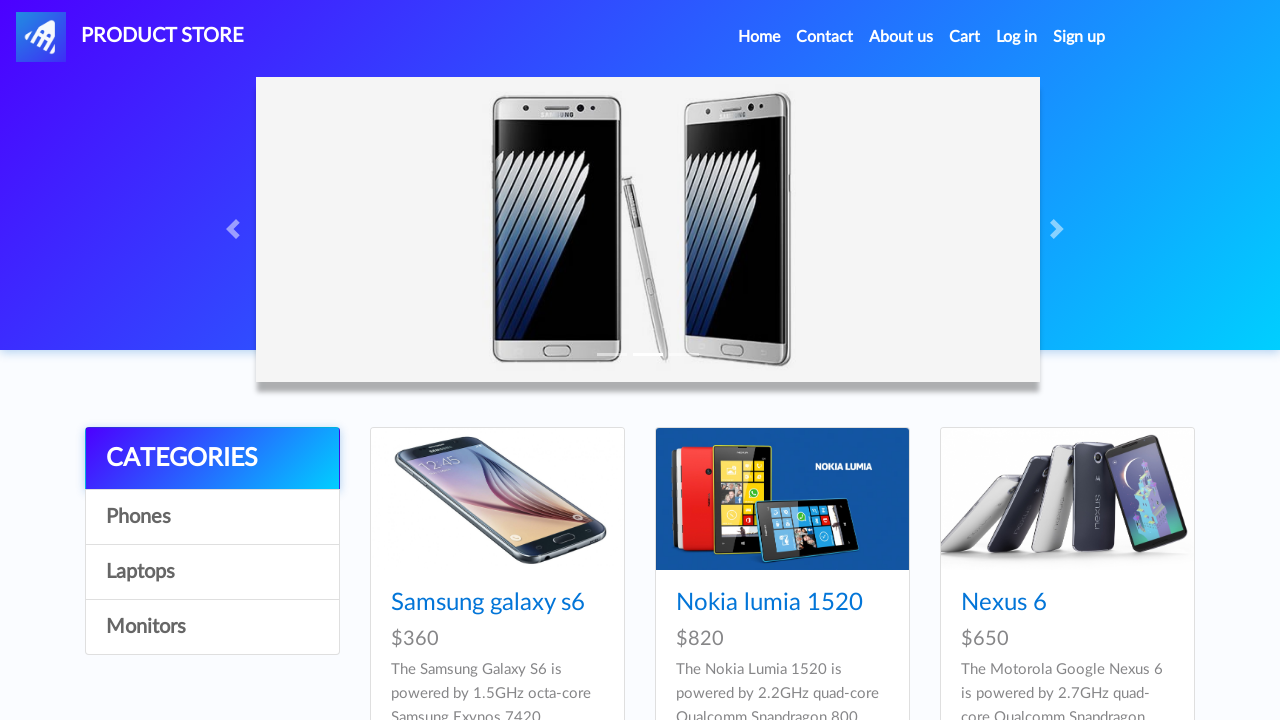

Retrieved phone product: Sony vaio i7

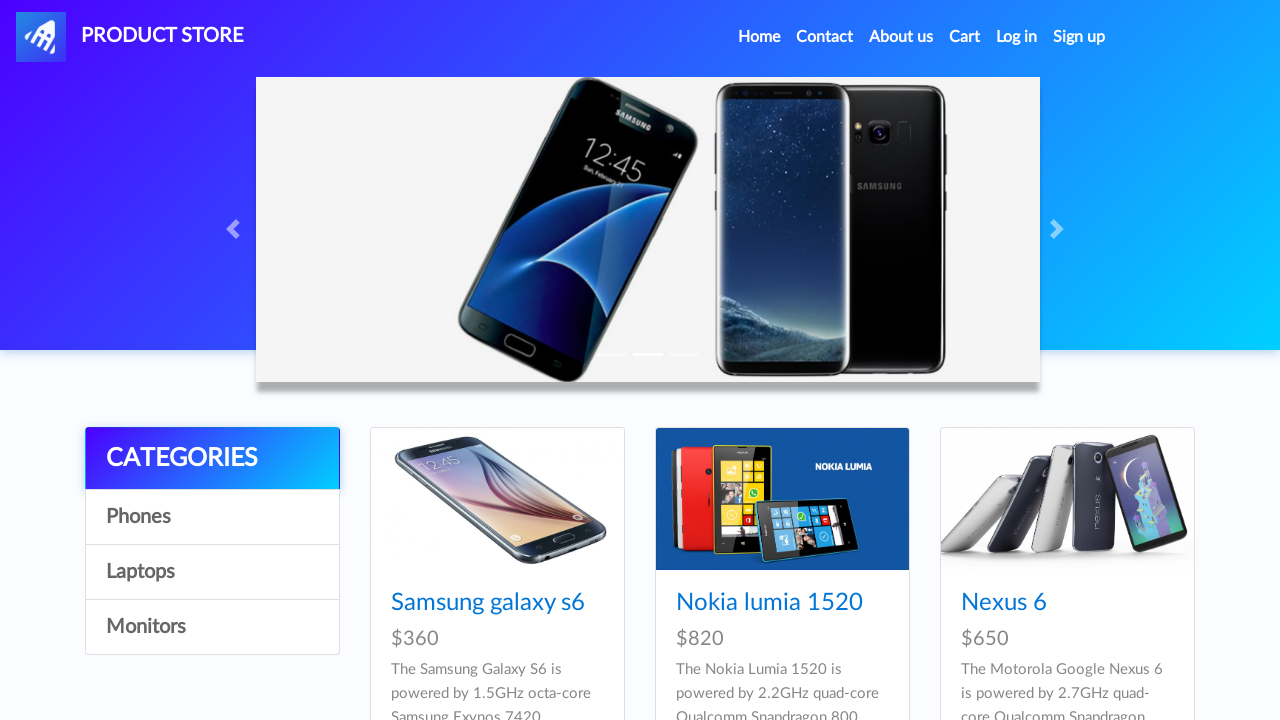

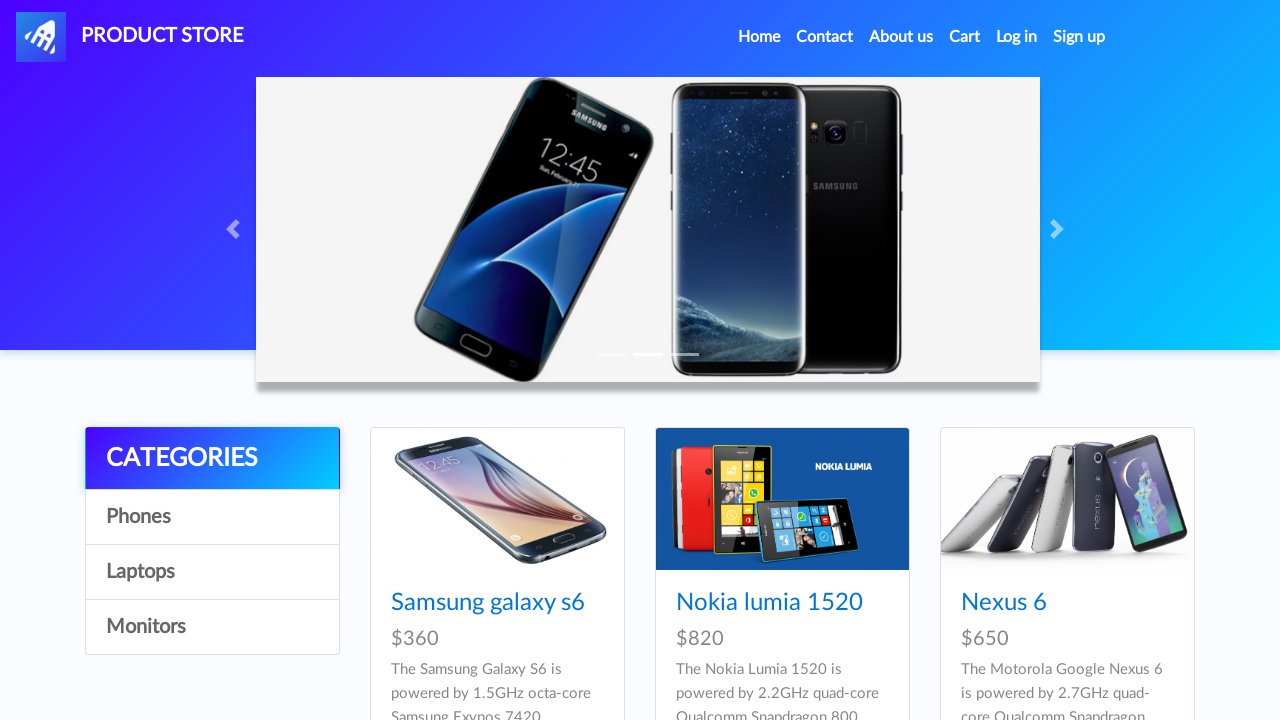